Tests the complete checkout flow by adding a product to cart, filling out the order form with customer details, and completing the purchase

Starting URL: https://www.demoblaze.com/

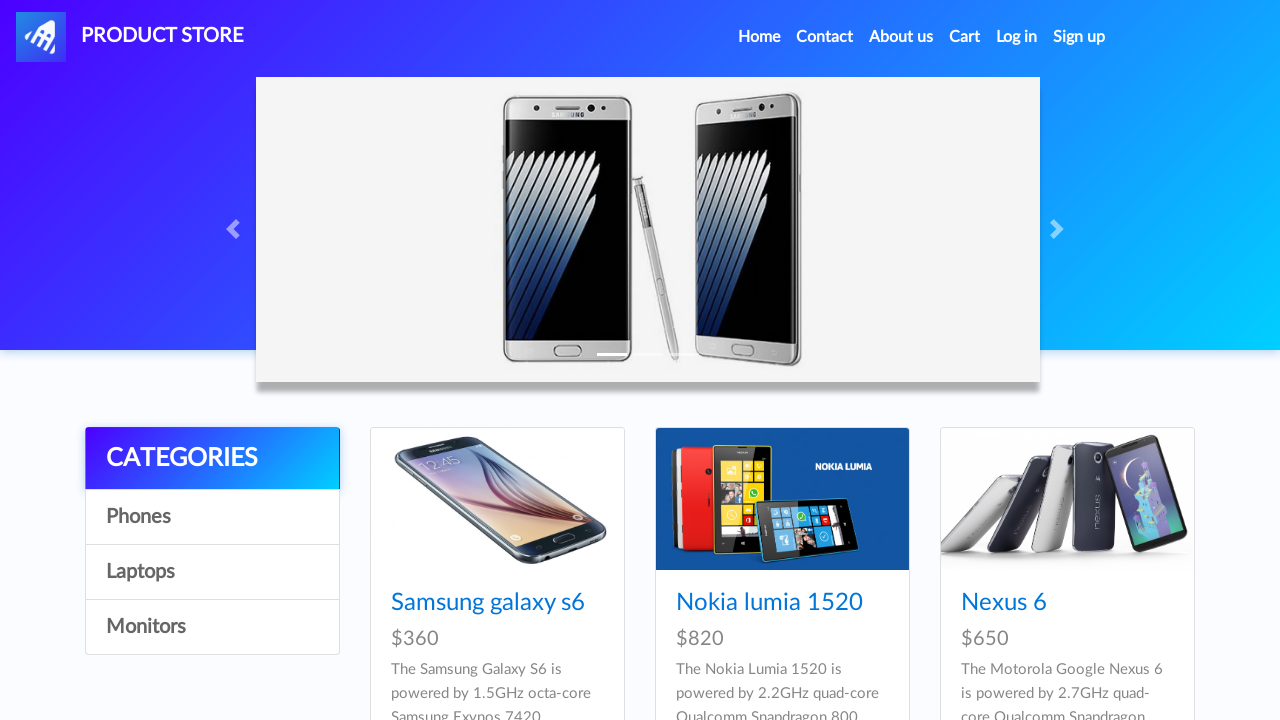

Clicked on Phones category at (212, 517) on #itemc
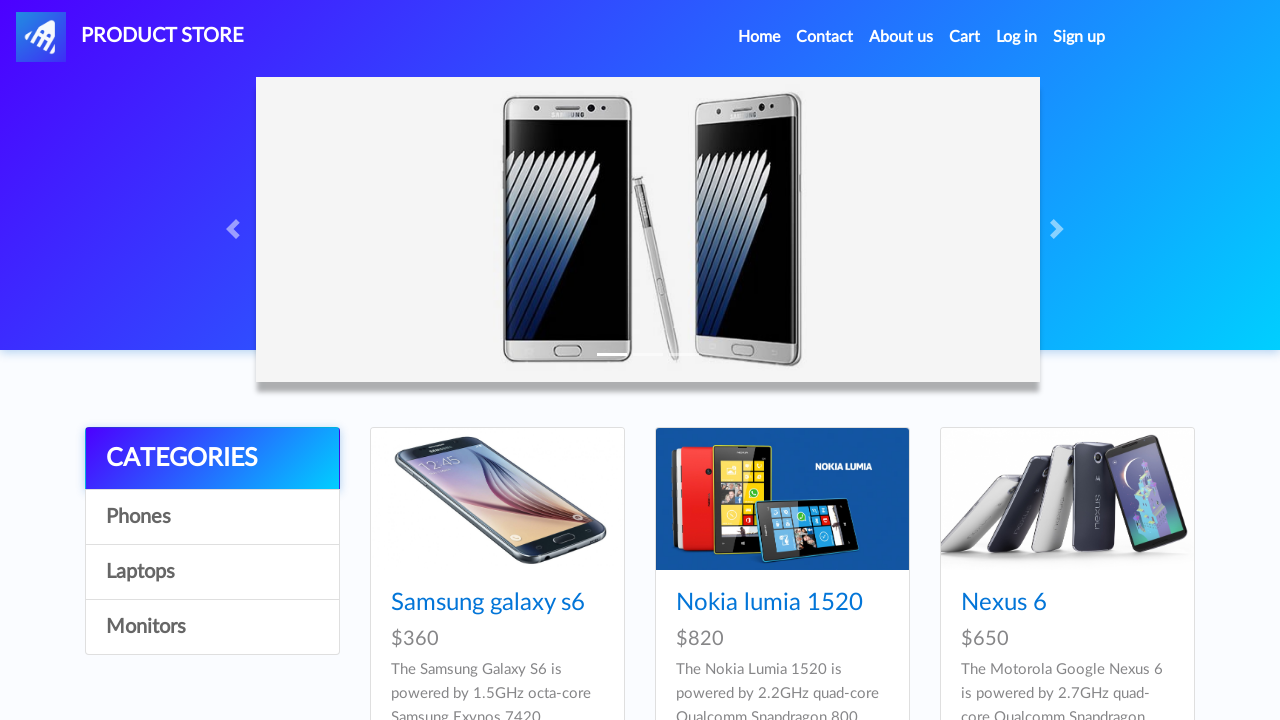

Clicked on first product at (497, 499) on .col-lg-4:nth-child(1) .card-img-top
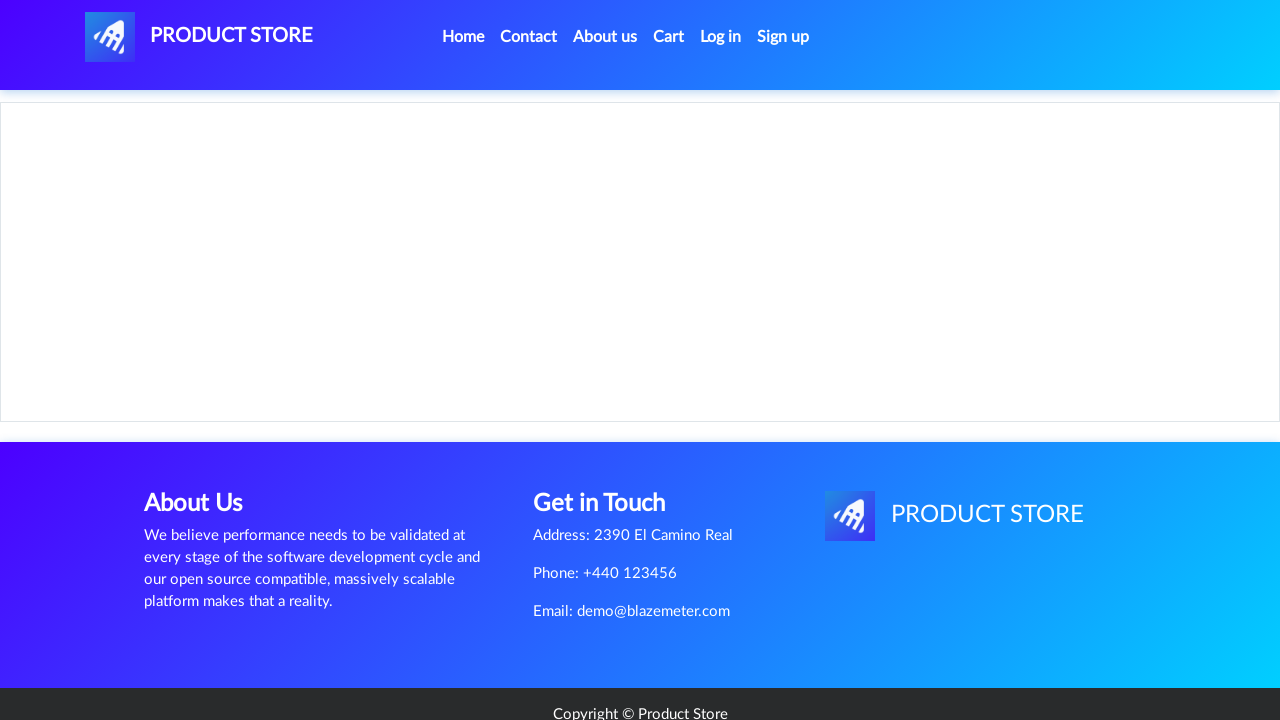

Clicked Add to cart button at (610, 440) on a:has-text('Add to cart')
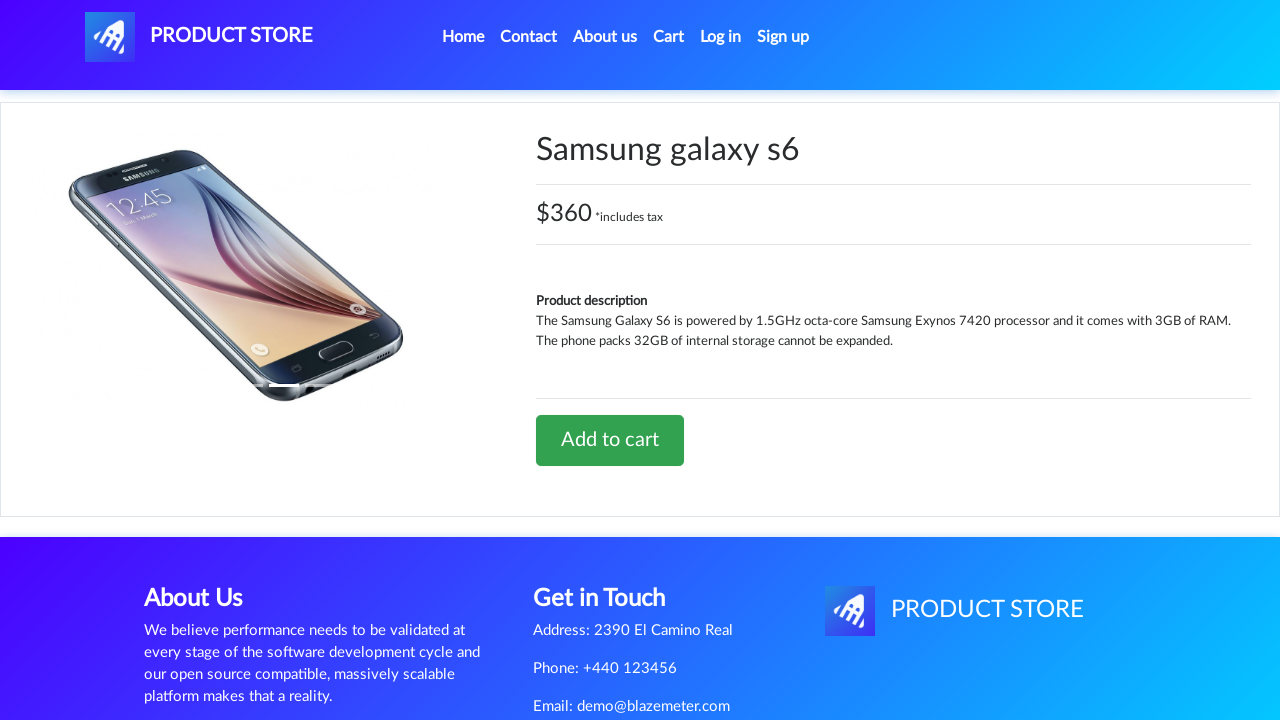

Accepted alert dialog confirming product added to cart
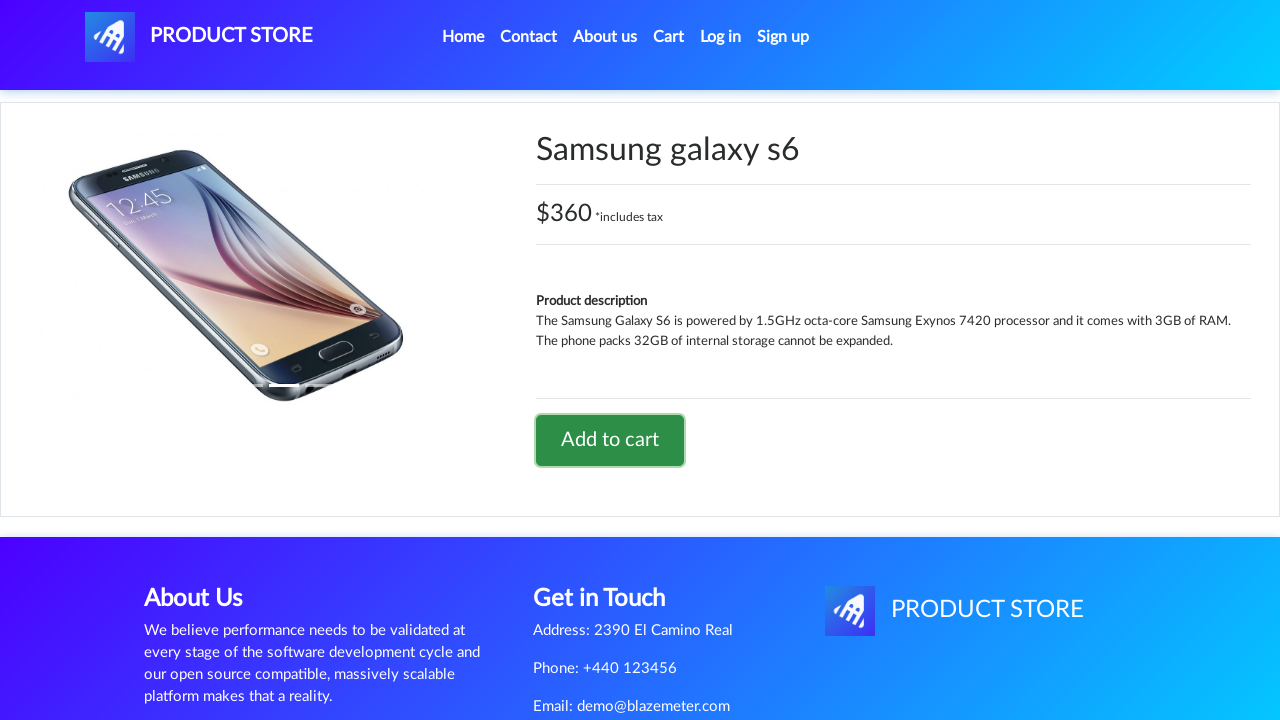

Waited for 1 second
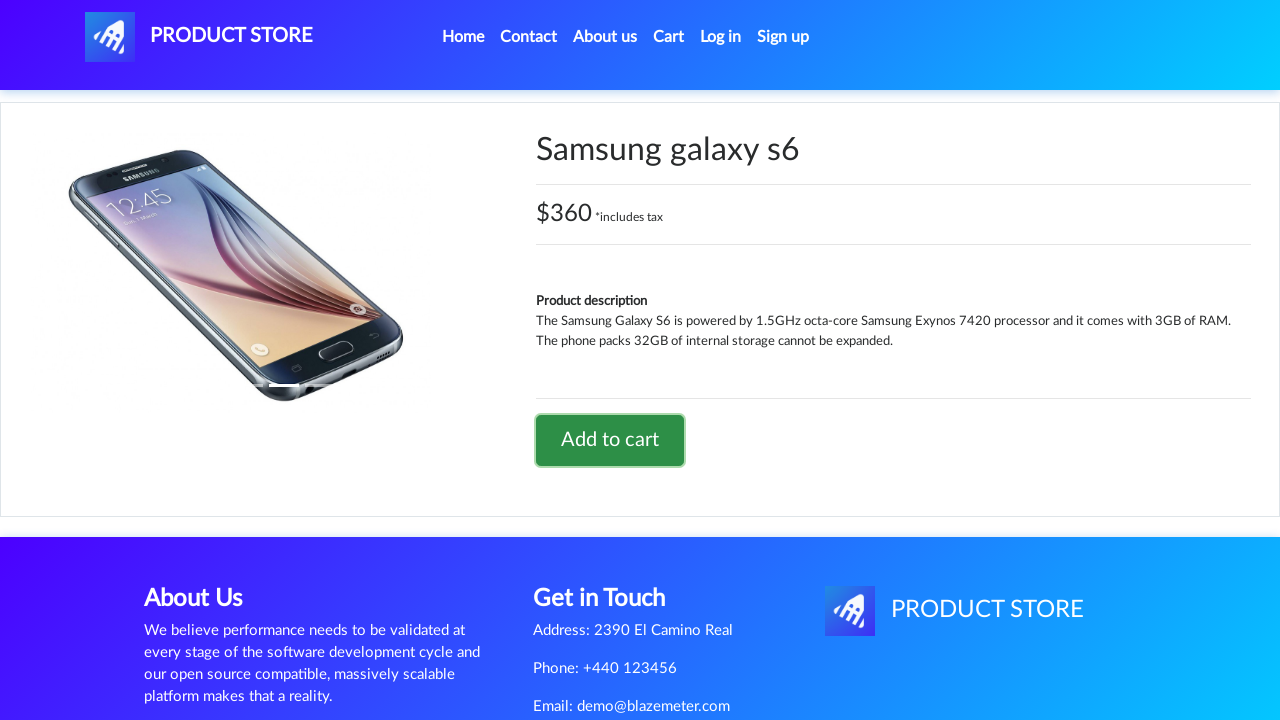

Clicked on Cart button to view cart at (669, 37) on #cartur
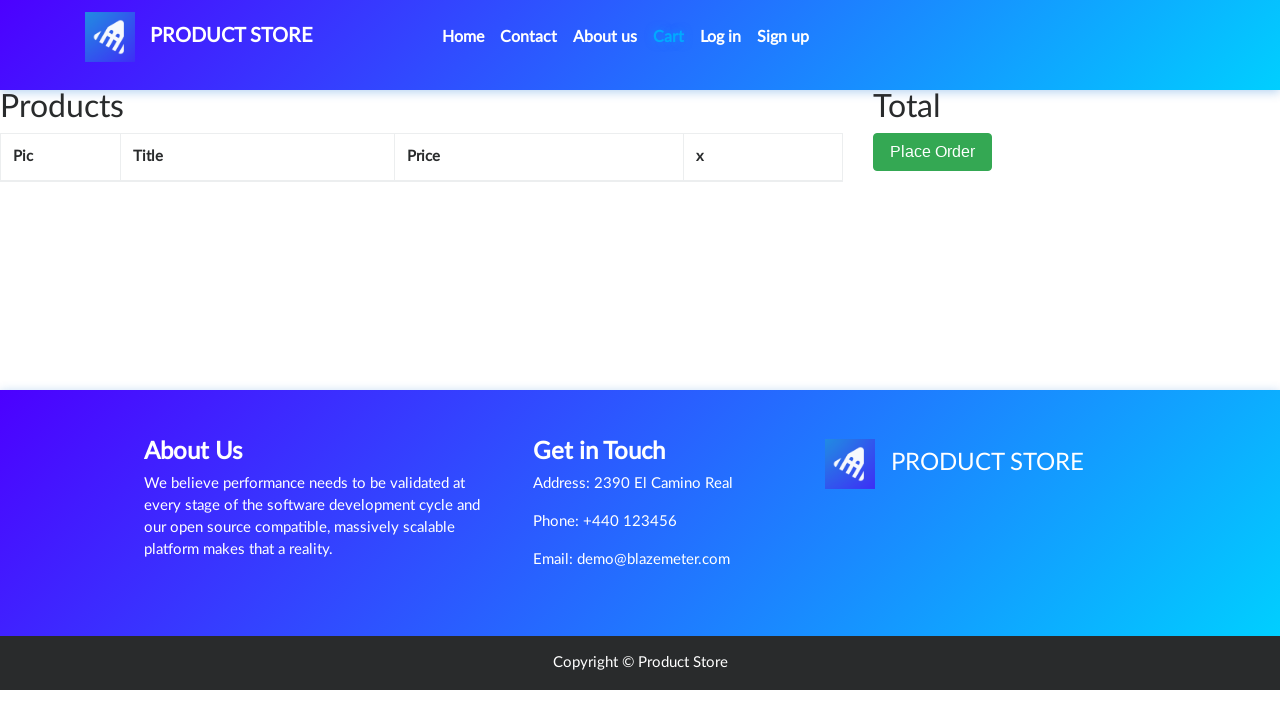

Place Order button appeared
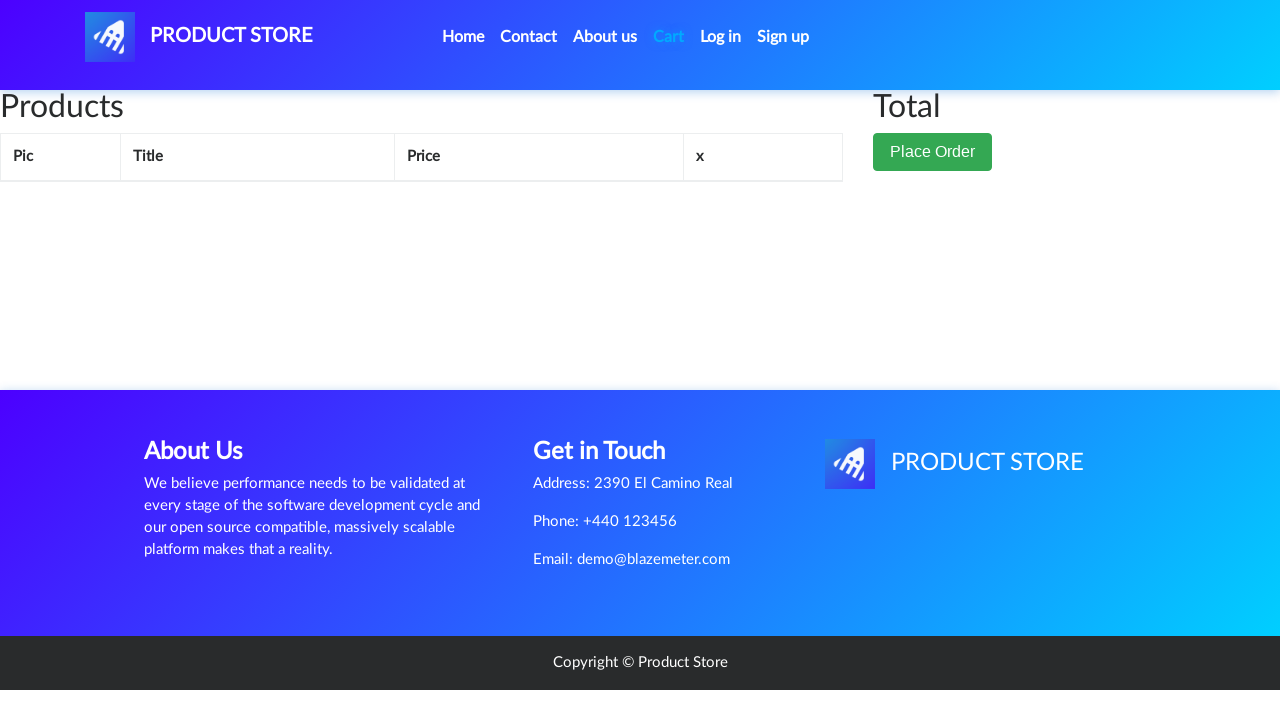

Clicked Place Order button at (933, 152) on .btn-success
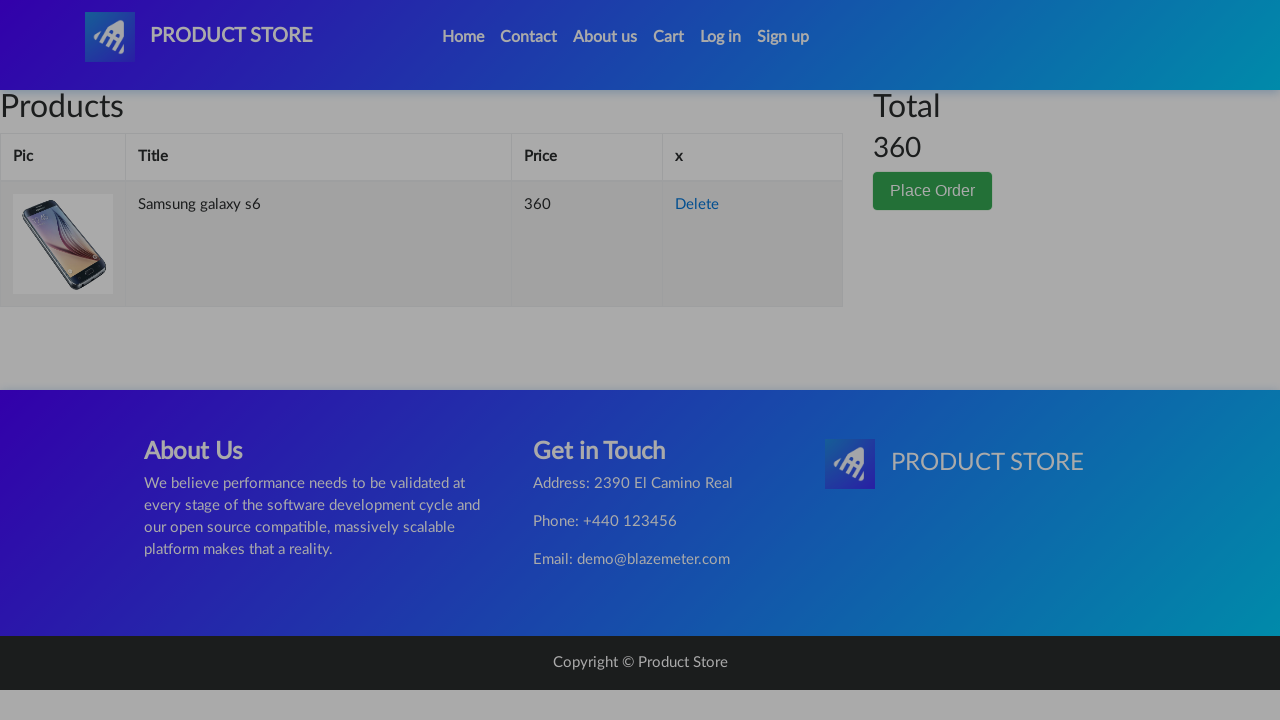

Order modal appeared
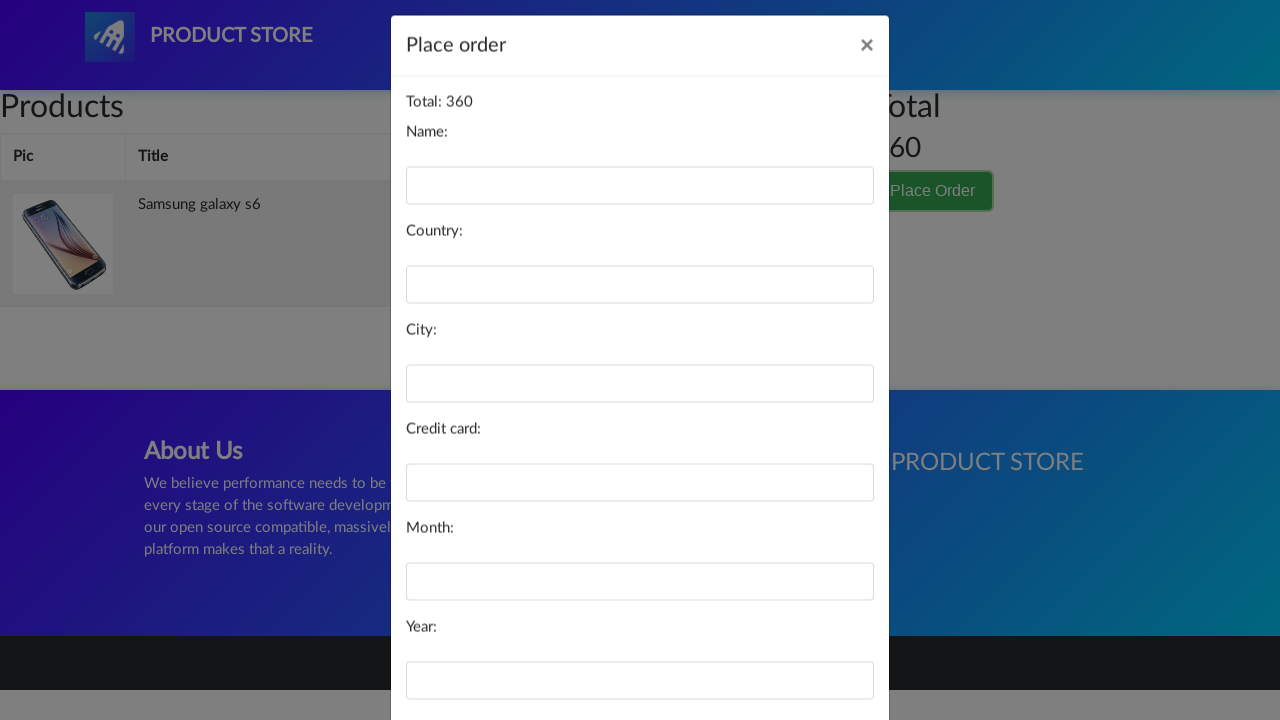

Filled in customer name 'John Smith' on #name
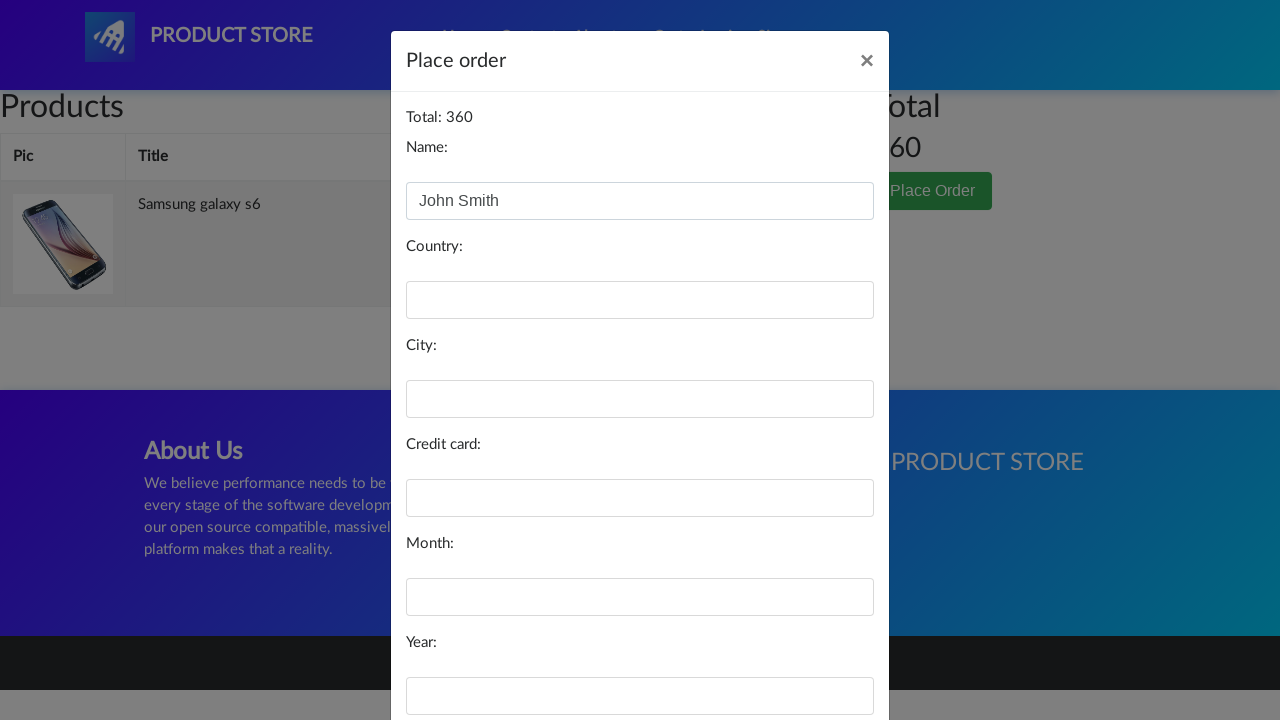

Filled in country 'United States' on #country
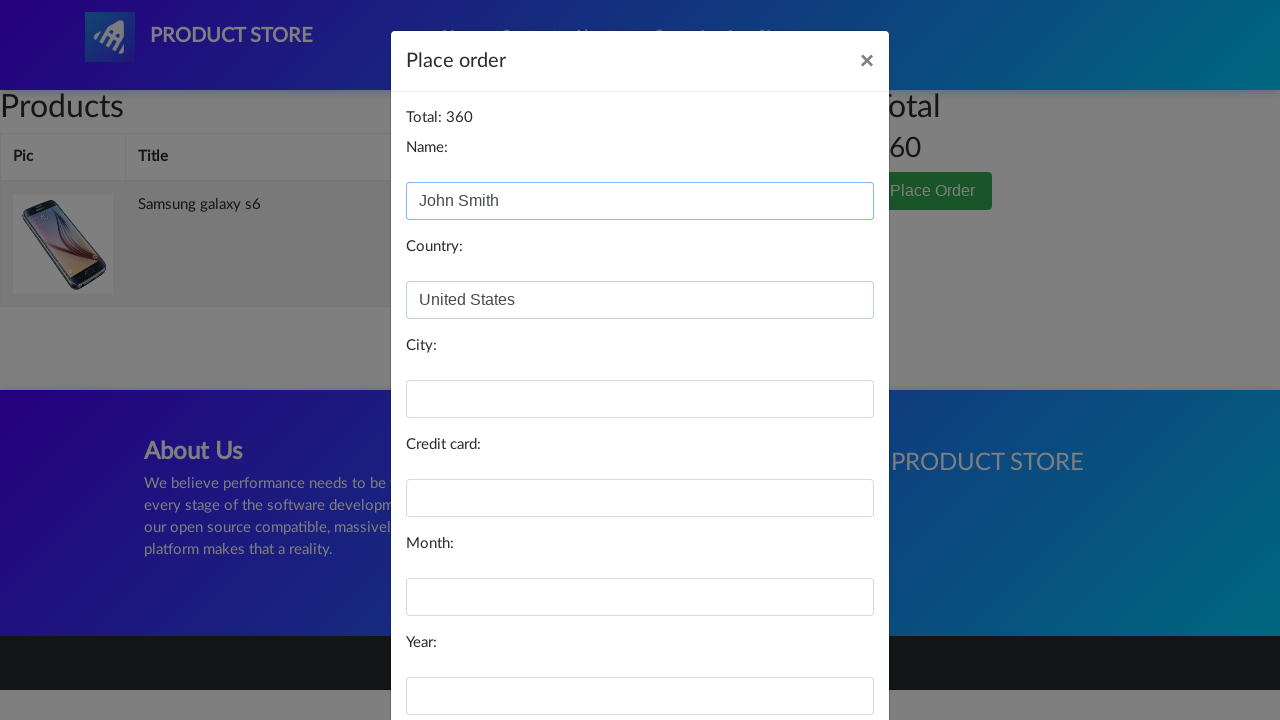

Filled in city 'New York' on #city
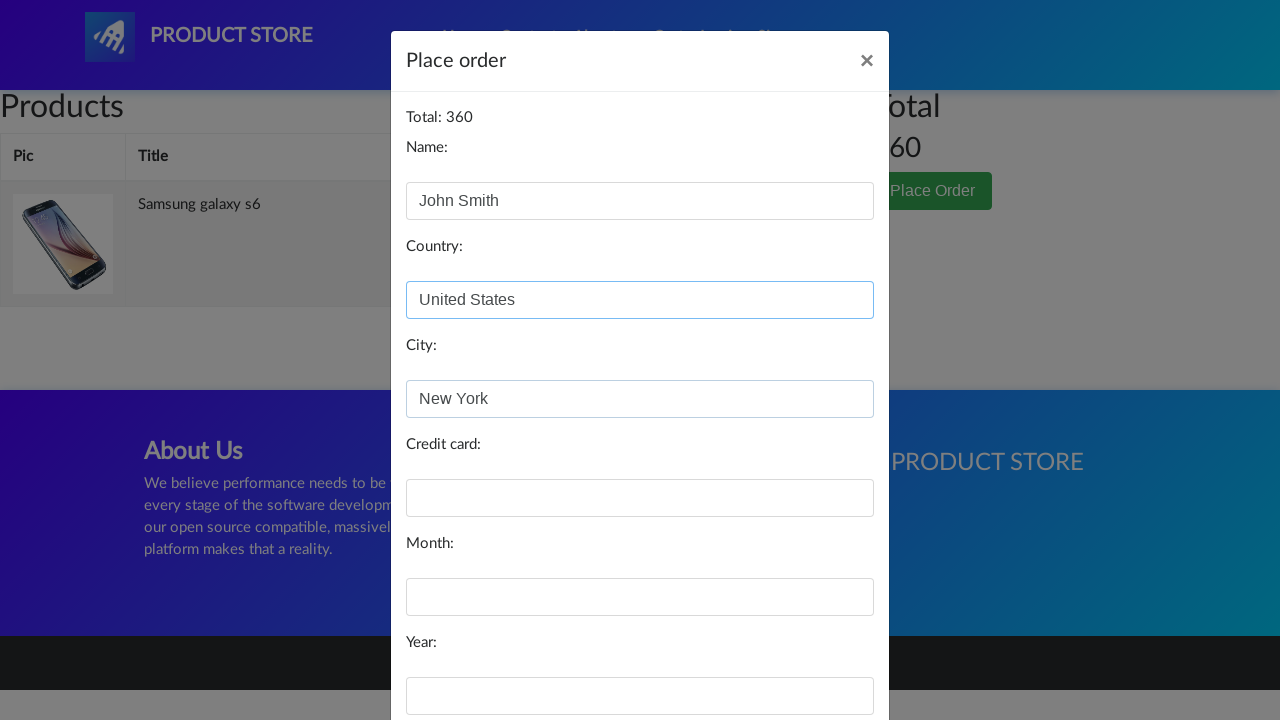

Filled in credit card number on #card
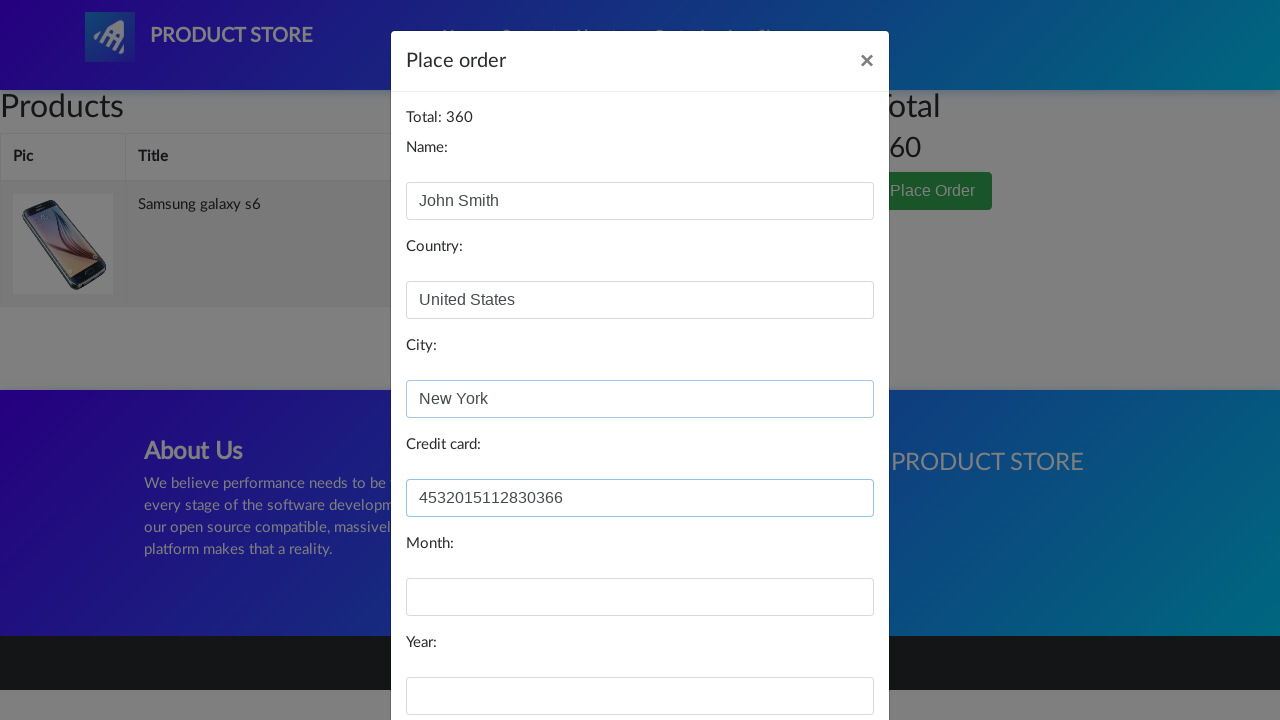

Filled in expiry month '08' on #month
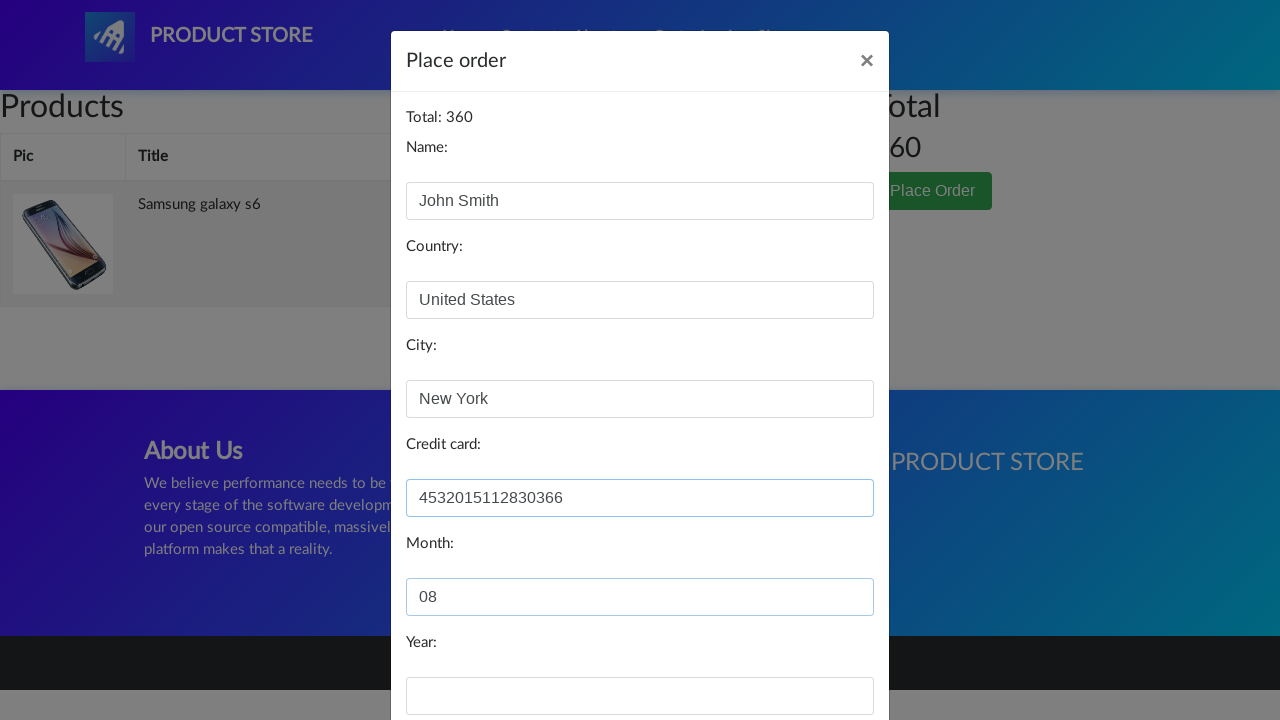

Filled in expiry year '27' on #year
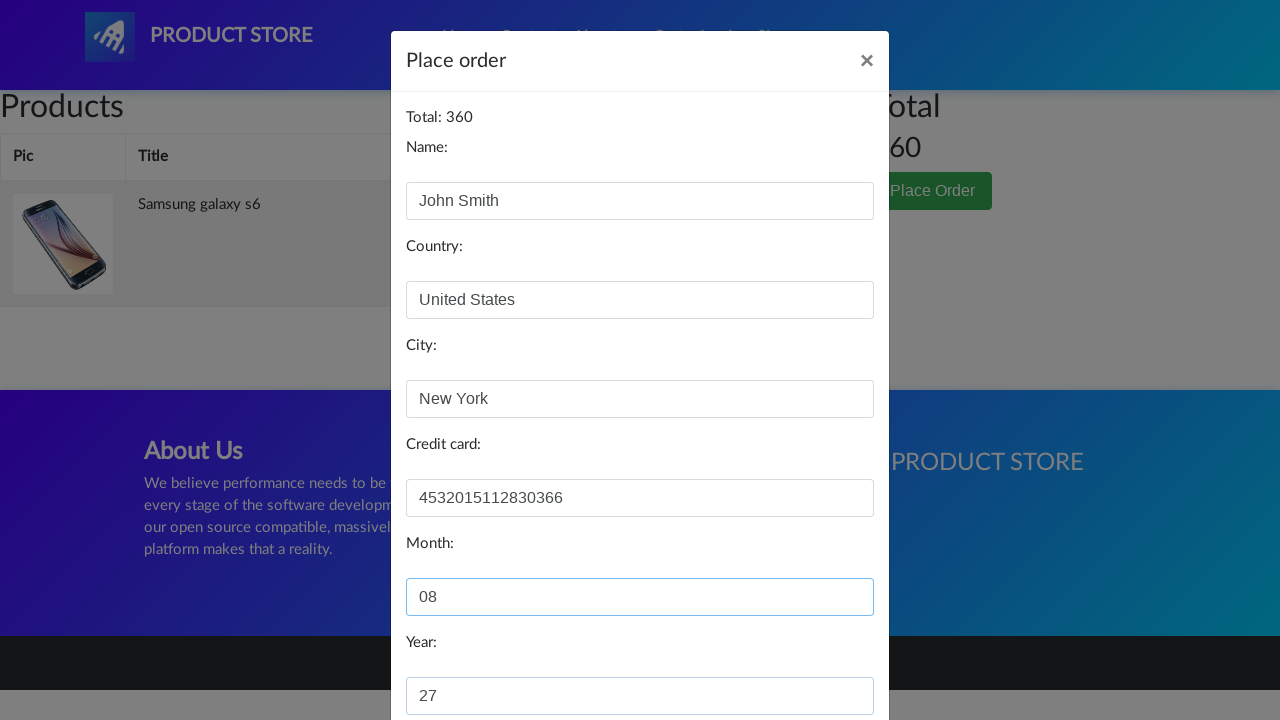

Clicked Purchase button to complete order at (823, 655) on #orderModal .btn-primary
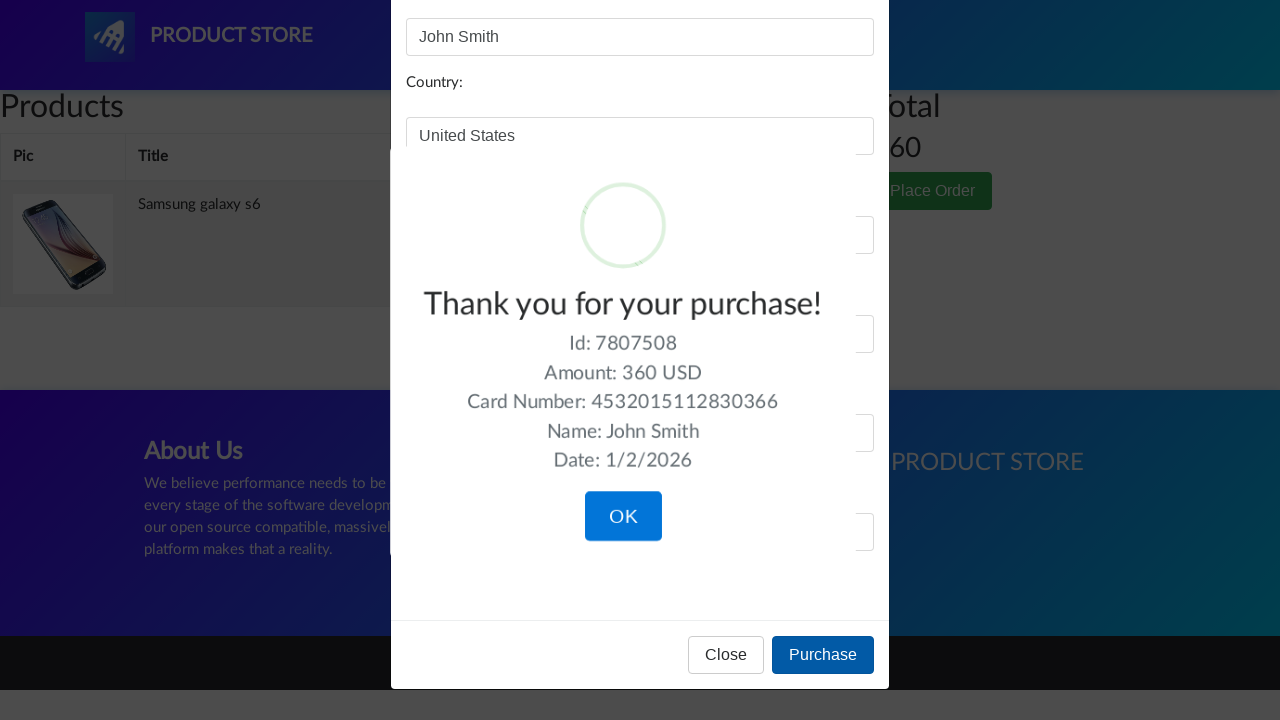

Confirmation message appeared
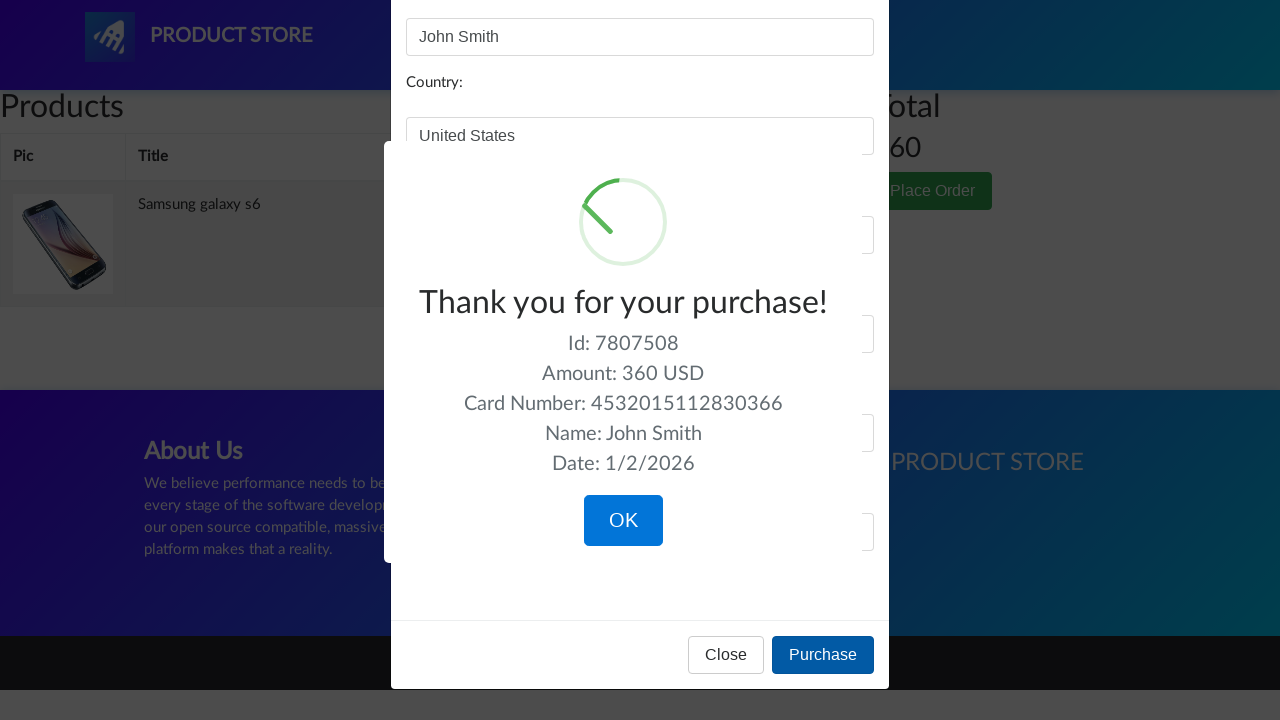

Clicked OK to confirm purchase completion at (623, 521) on .confirm
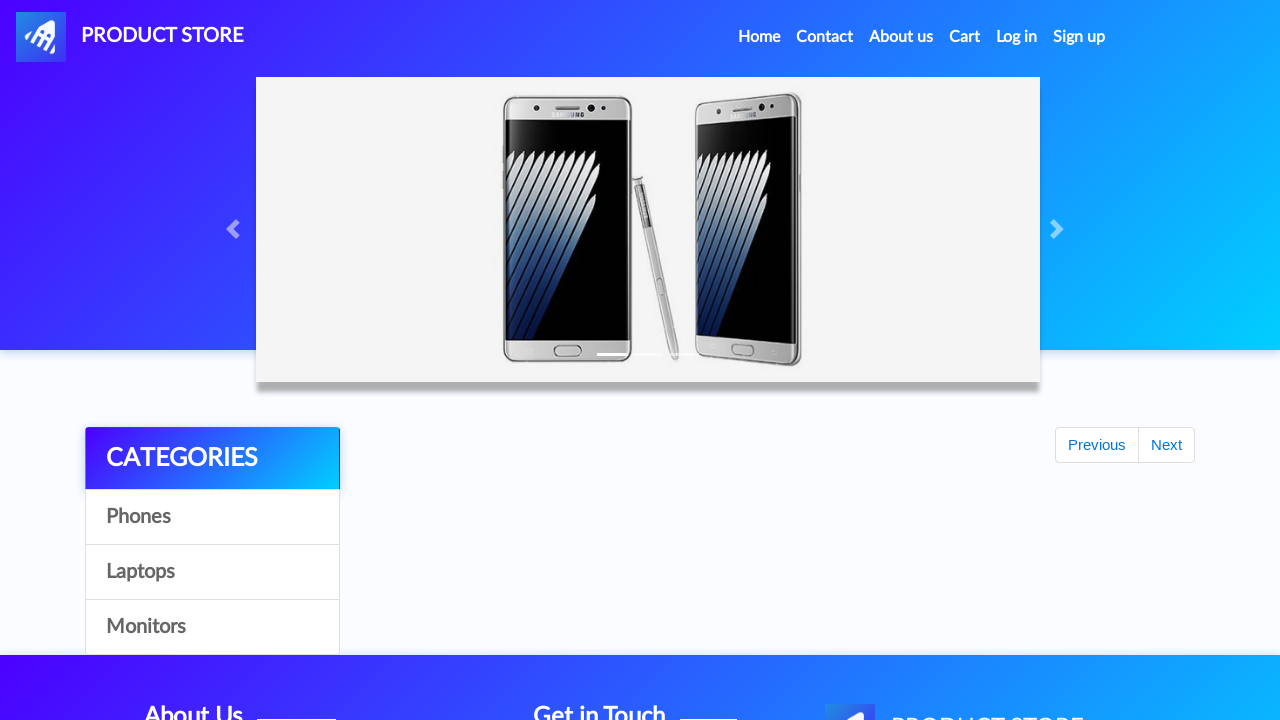

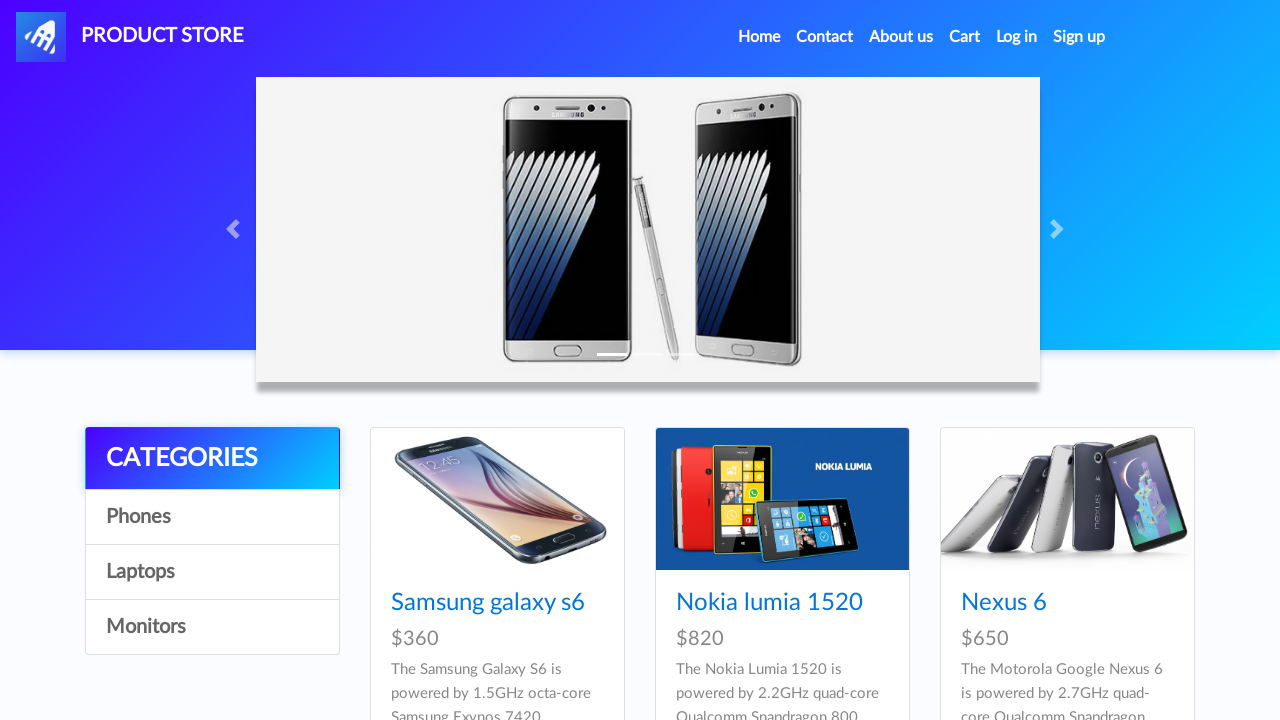